Navigates to the Demoblaze e-commerce demo site and waits for product title elements to load, verifying that multiple product links are present on the page.

Starting URL: https://www.demoblaze.com/

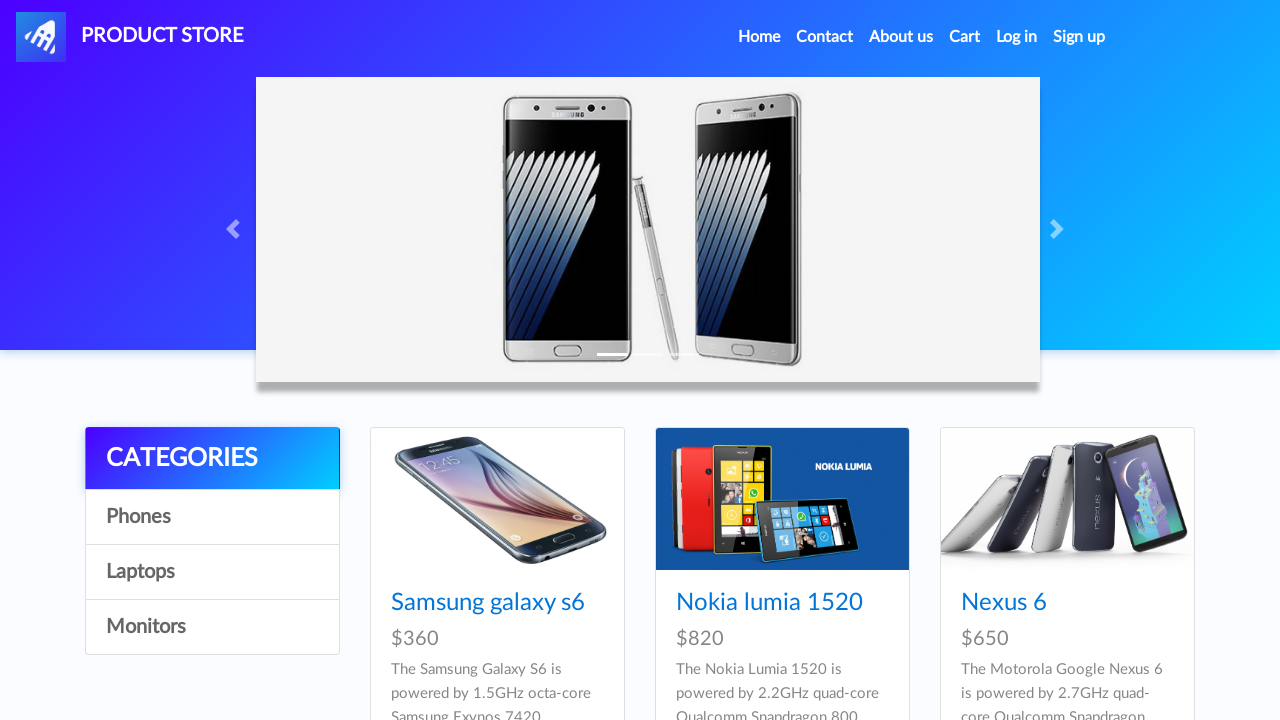

Navigated to Demoblaze e-commerce demo site
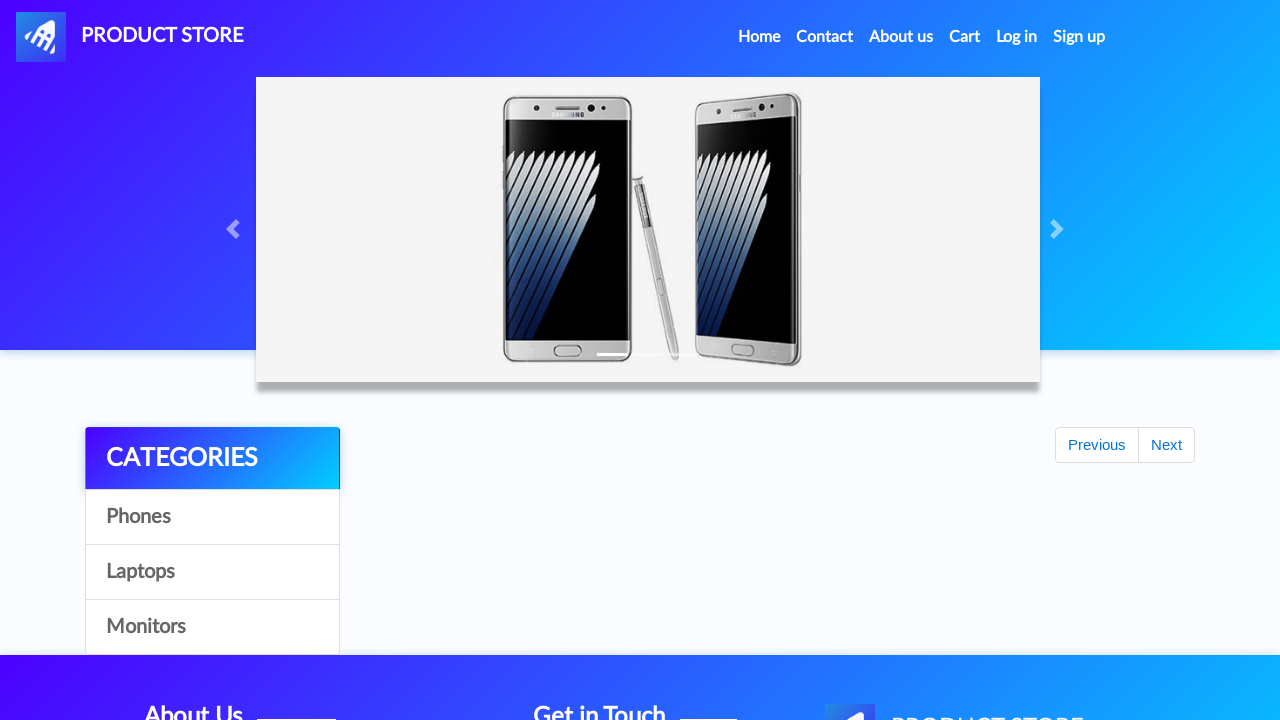

Product title elements loaded on the page
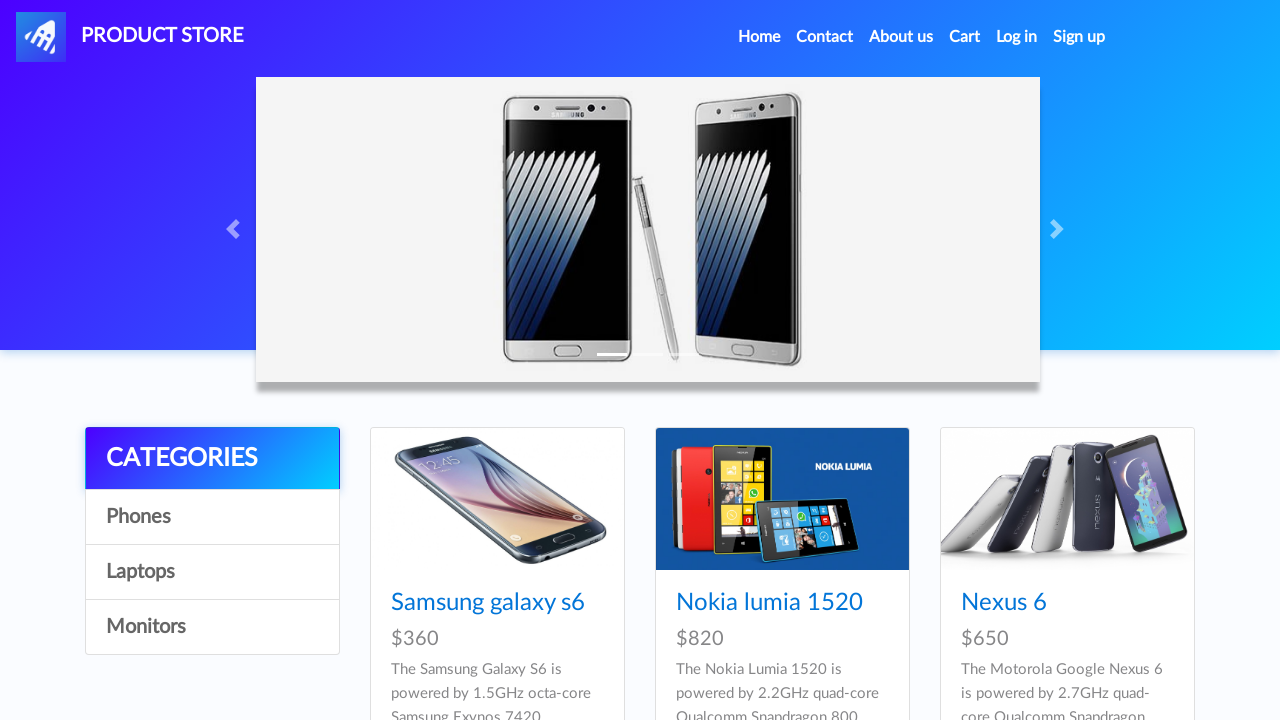

Located product title elements
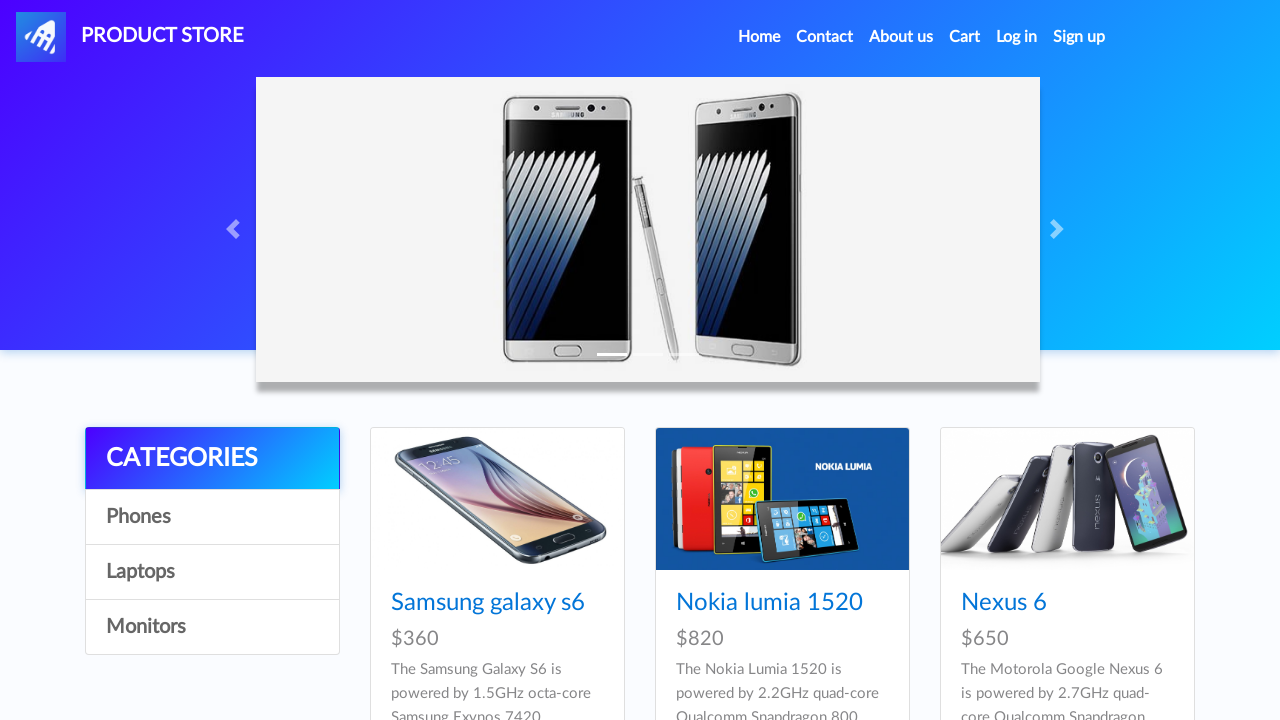

Verified that 9 product title elements are present on the page
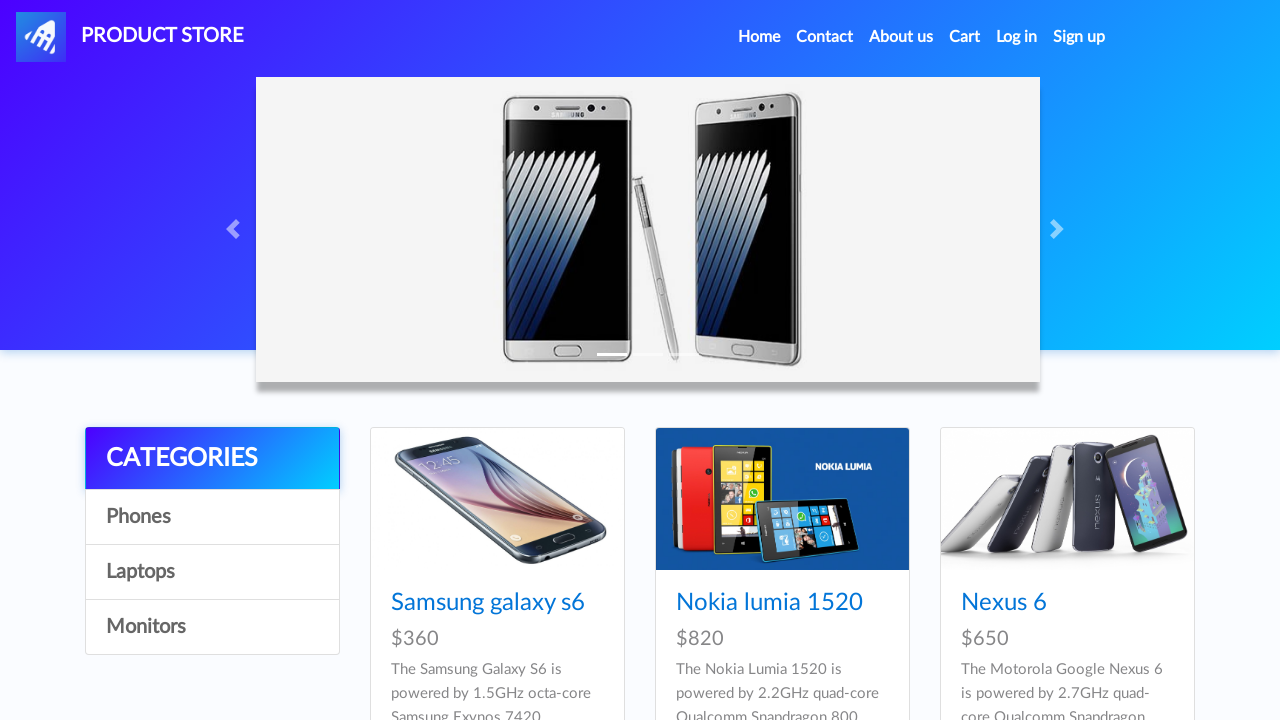

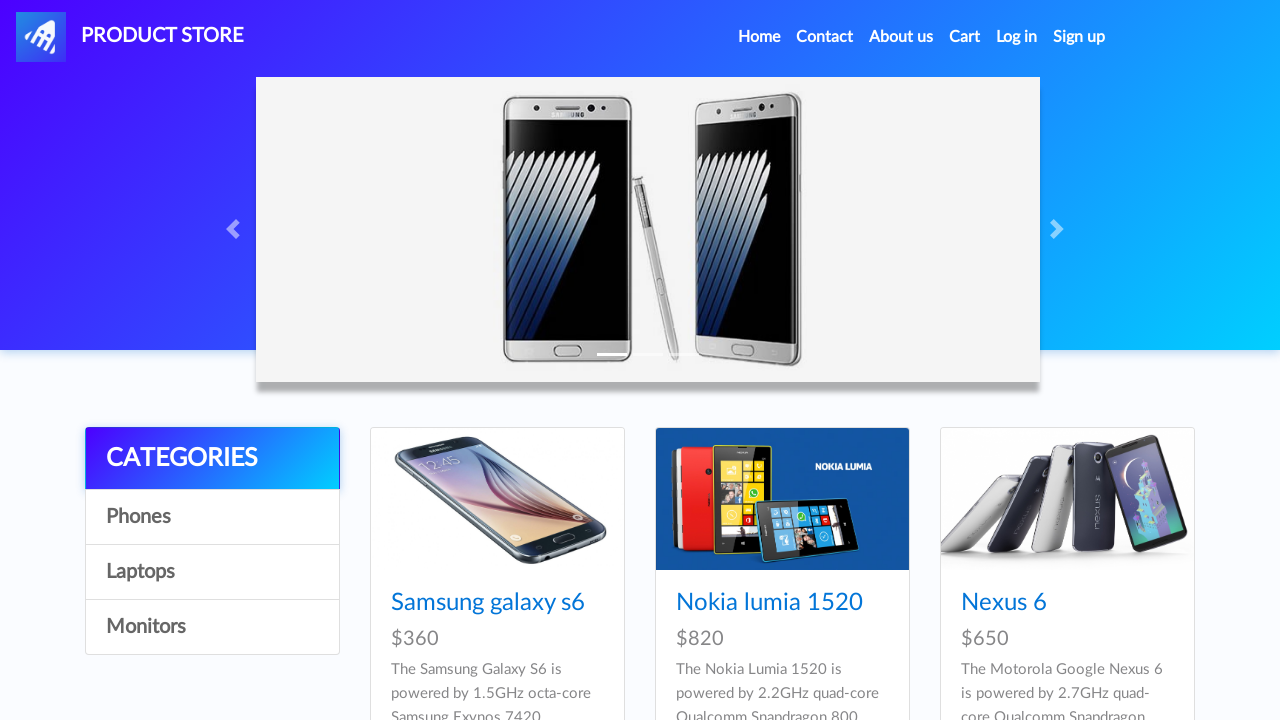